Tests the registration form by filling in first name, last name, address fields and selecting female gender

Starting URL: http://demo.automationtesting.in/Register.html

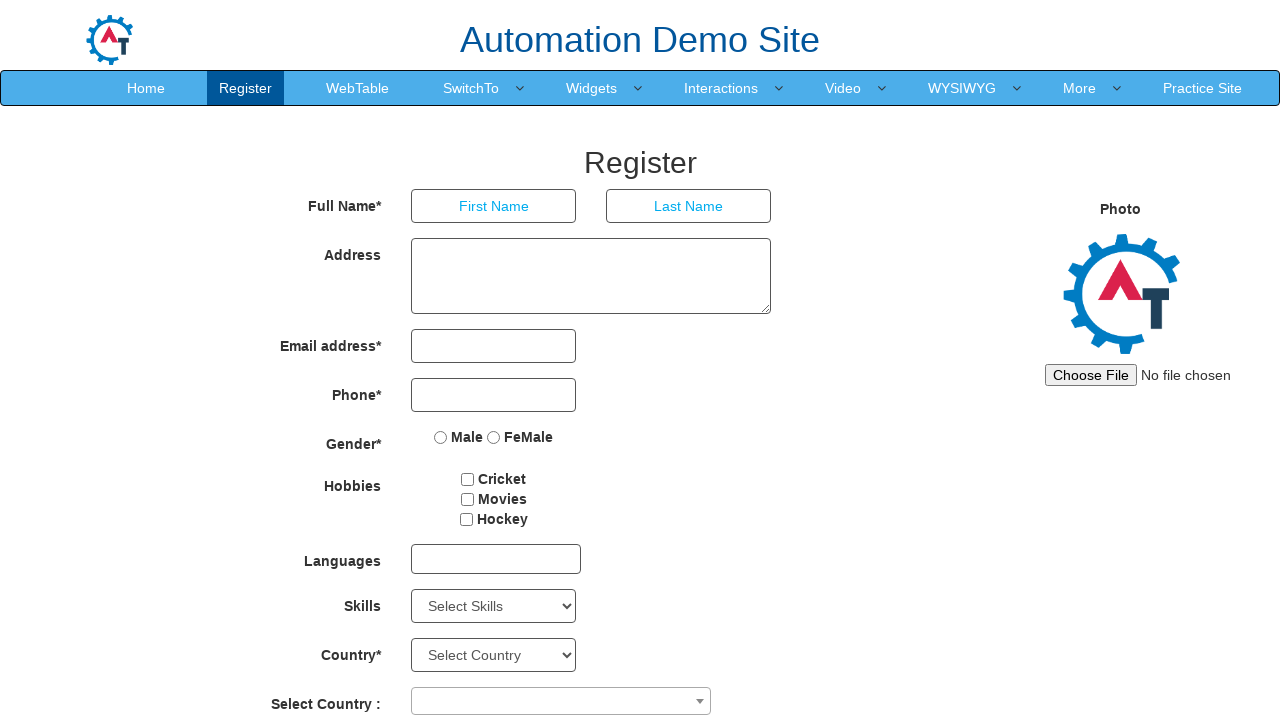

Filled first name field with 'Addhvika' on input[ng-model='FirstName']
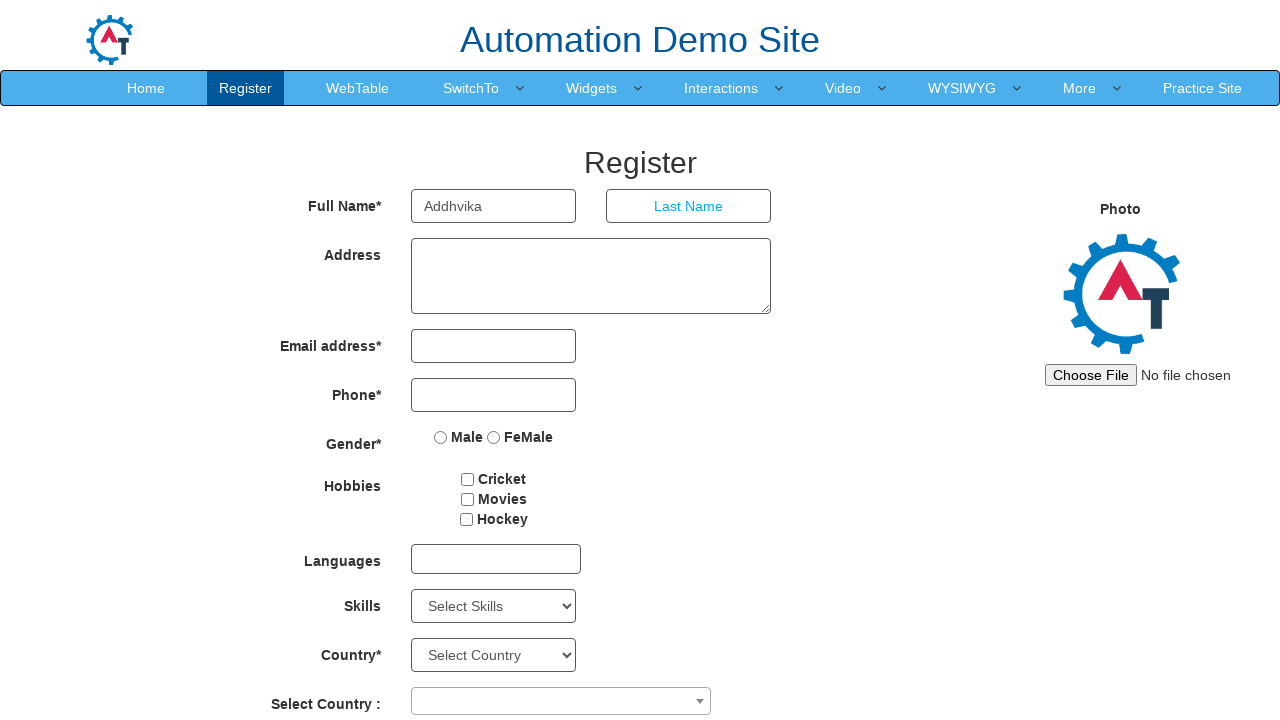

Filled last name field with 'kudve' on input[ng-model='LastName']
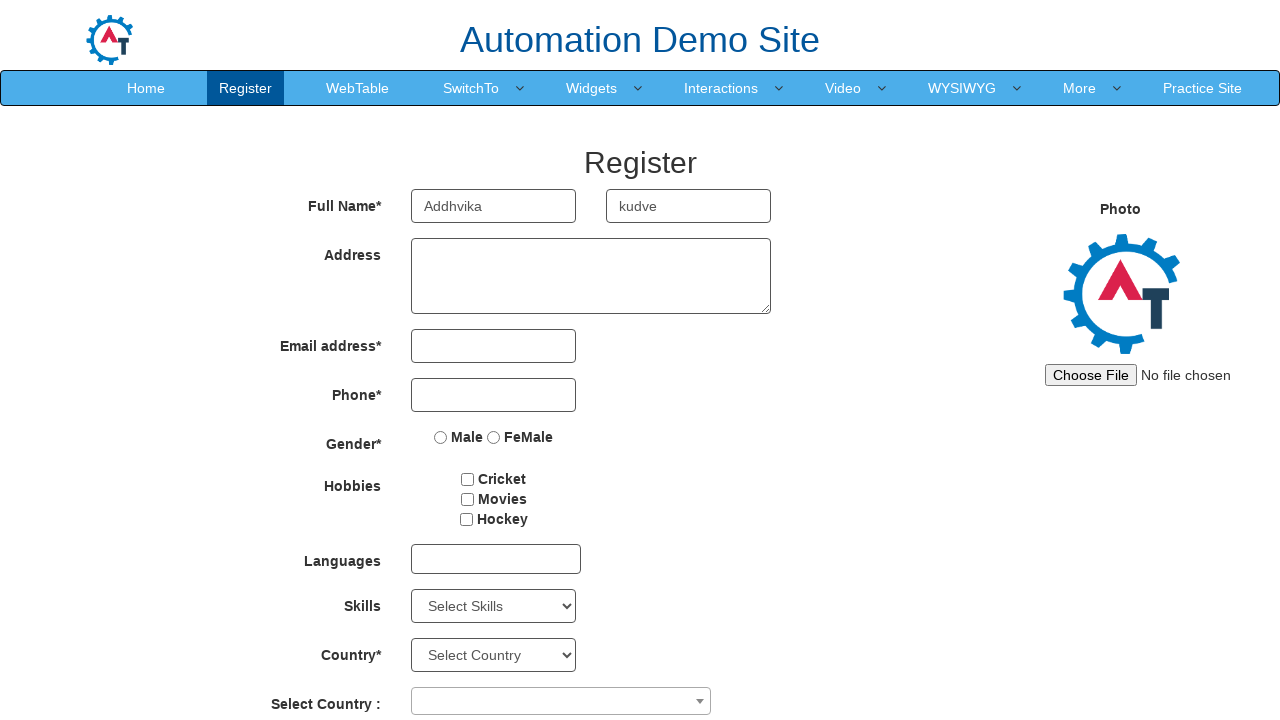

Filled address field with 'chandrapur' on textarea[ng-model='Adress']
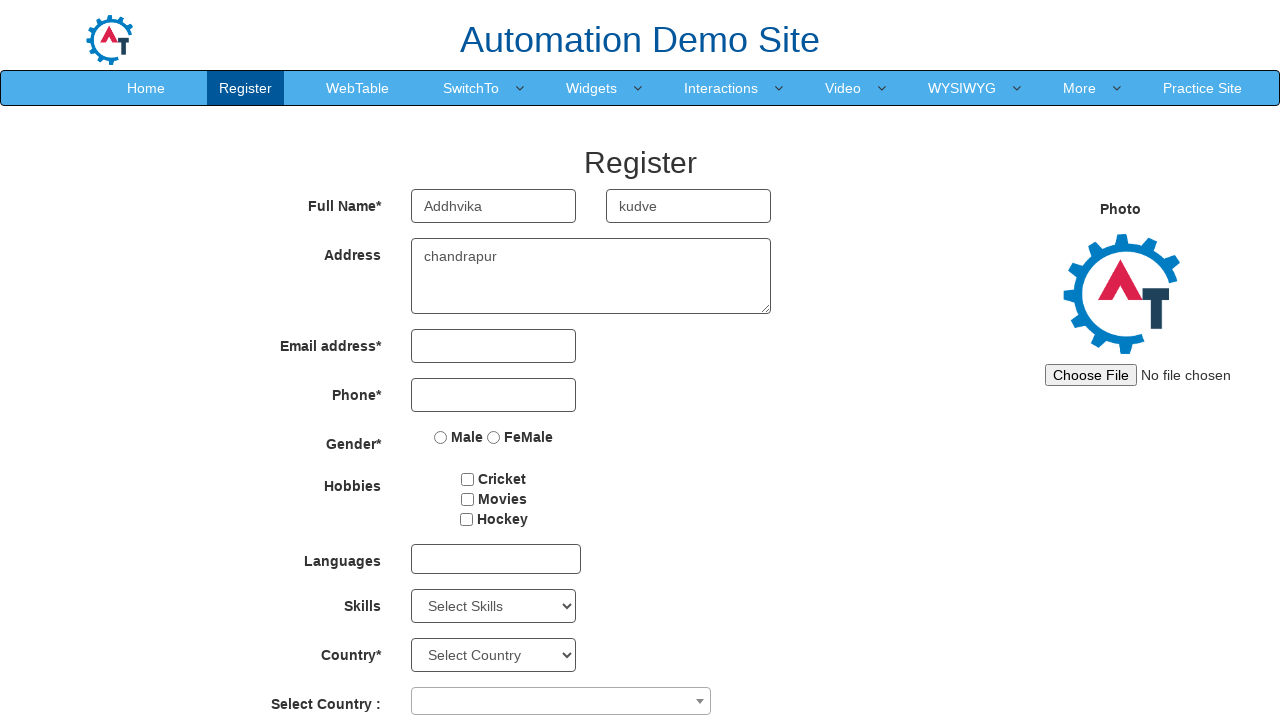

Selected Female gender radio button at (494, 437) on input[value='FeMale']
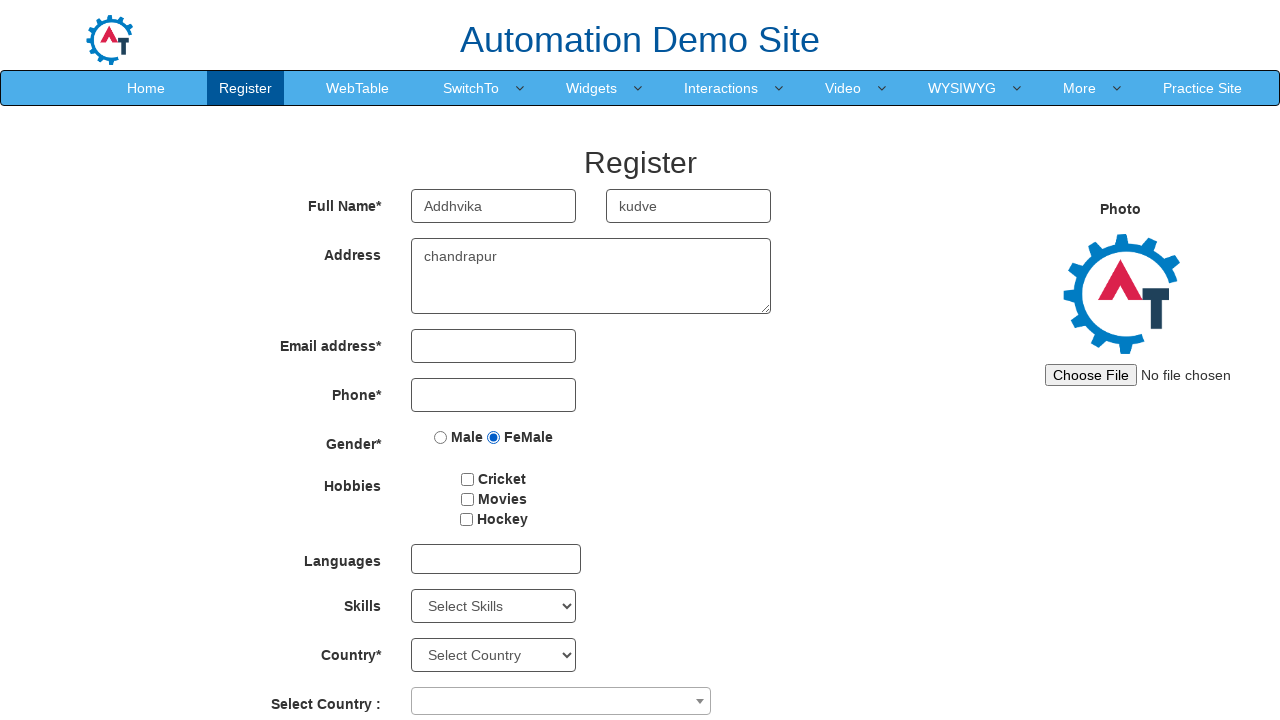

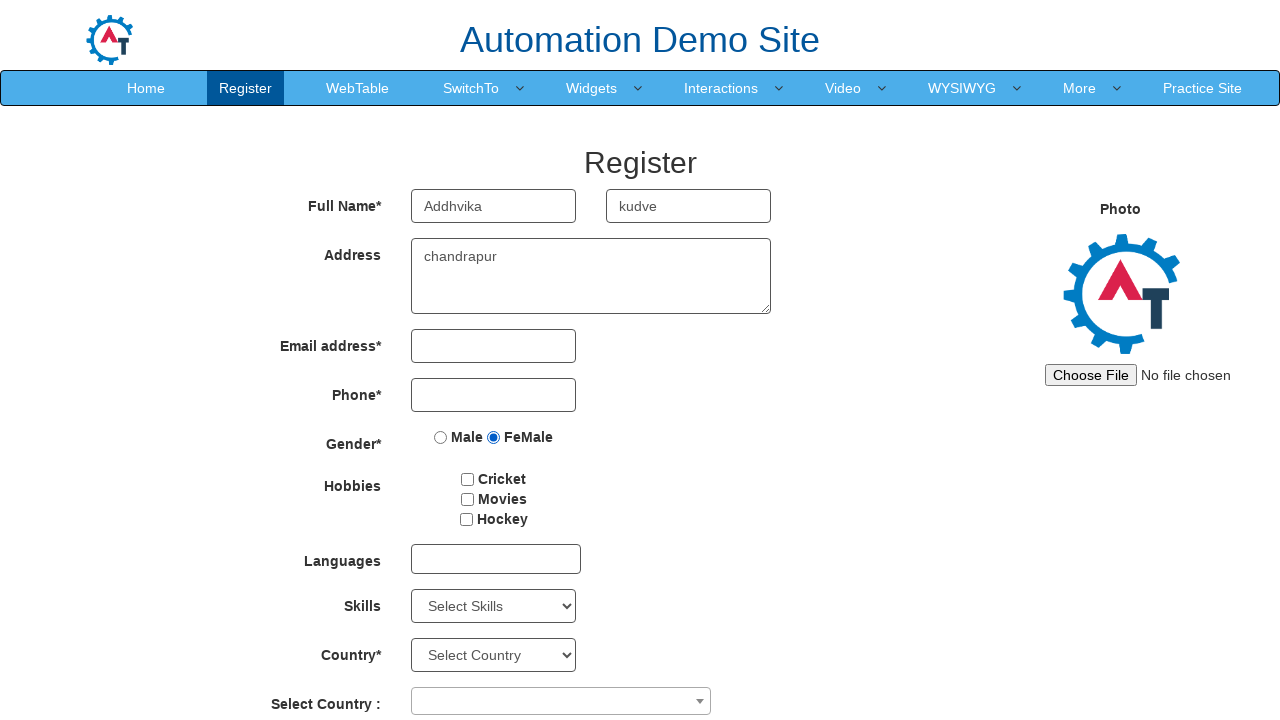